Tests payment form with valid card details to confirm successful payment processing

Starting URL: https://sandbox.cardpay.com/MI/cardpayment2.html?orderXml=PE9SREVSIFdBTExFVF9JRD0nODI5OScgT1JERVJfTlVNQkVSPSc0NTgyMTEnIEFNT1VOVD0nMjkxLjg2JyBDVVJSRU5DWT0nRVVSJyAgRU1BSUw9J2N1c3RvbWVyQGV4YW1wbGUuY29tJz4KPEFERFJFU1MgQ09VTlRSWT0nVVNBJyBTVEFURT0nTlknIFpJUD0nMTAwMDEnIENJVFk9J05ZJyBTVFJFRVQ9JzY3NyBTVFJFRVQnIFBIT05FPSc4NzY5OTA5MCcgVFlQRT0nQklMTElORycvPgo8L09SREVSPg==&sha512=998150a2b27484b776a1628bfe7505a9cb430f276dfa35b14315c1c8f03381a90490f6608f0dcff789273e05926cd782e1bb941418a9673f43c47595aa7b8b0d

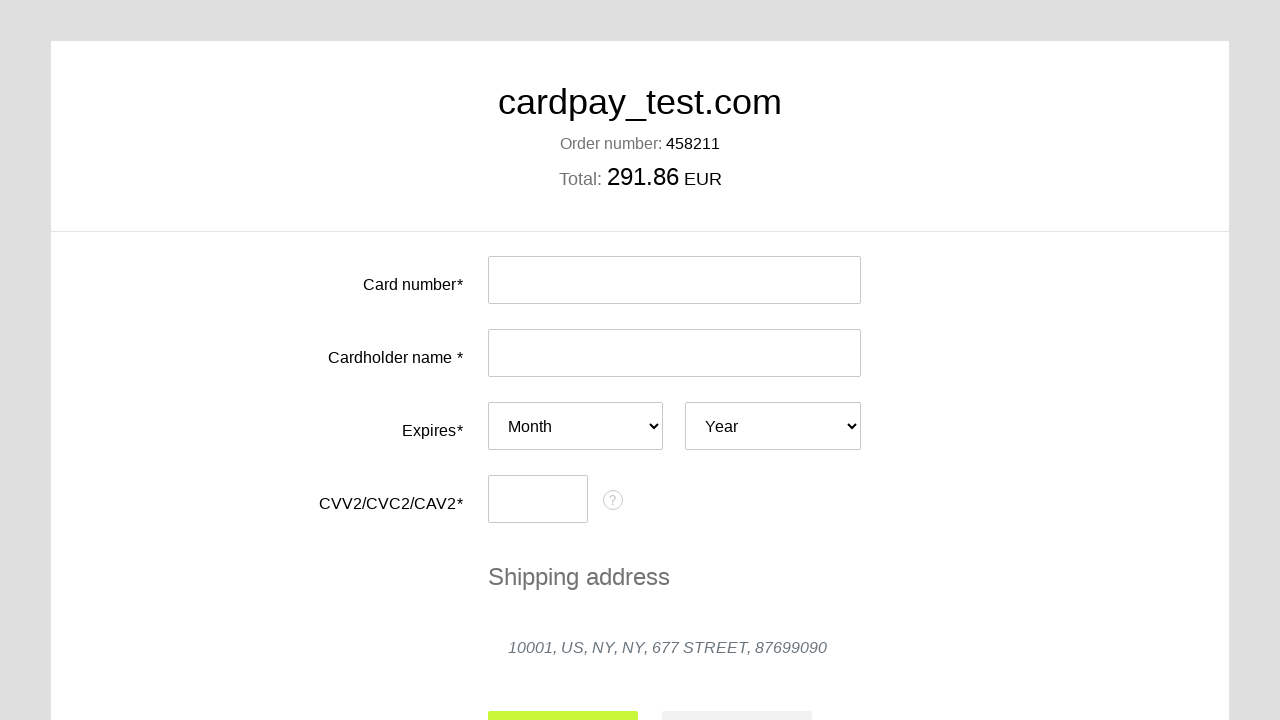

Clicked card number input field at (674, 280) on #input-card-number
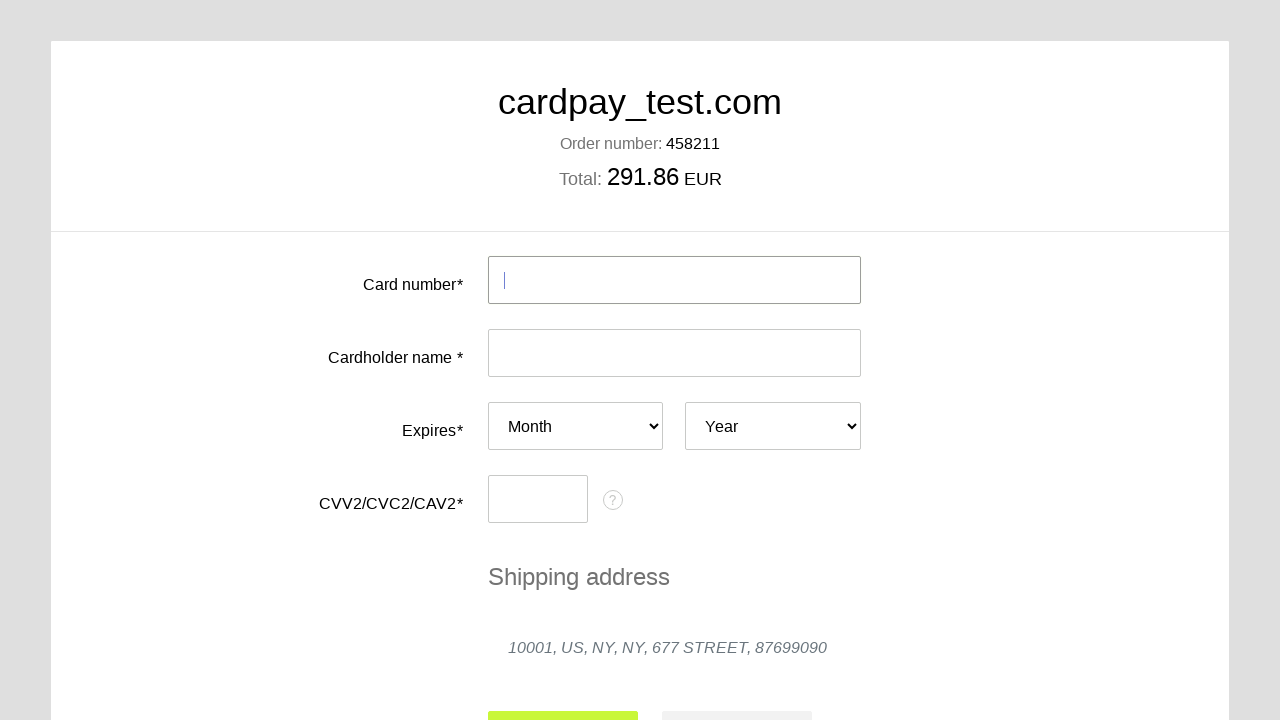

Filled card number field with valid test card on #input-card-number
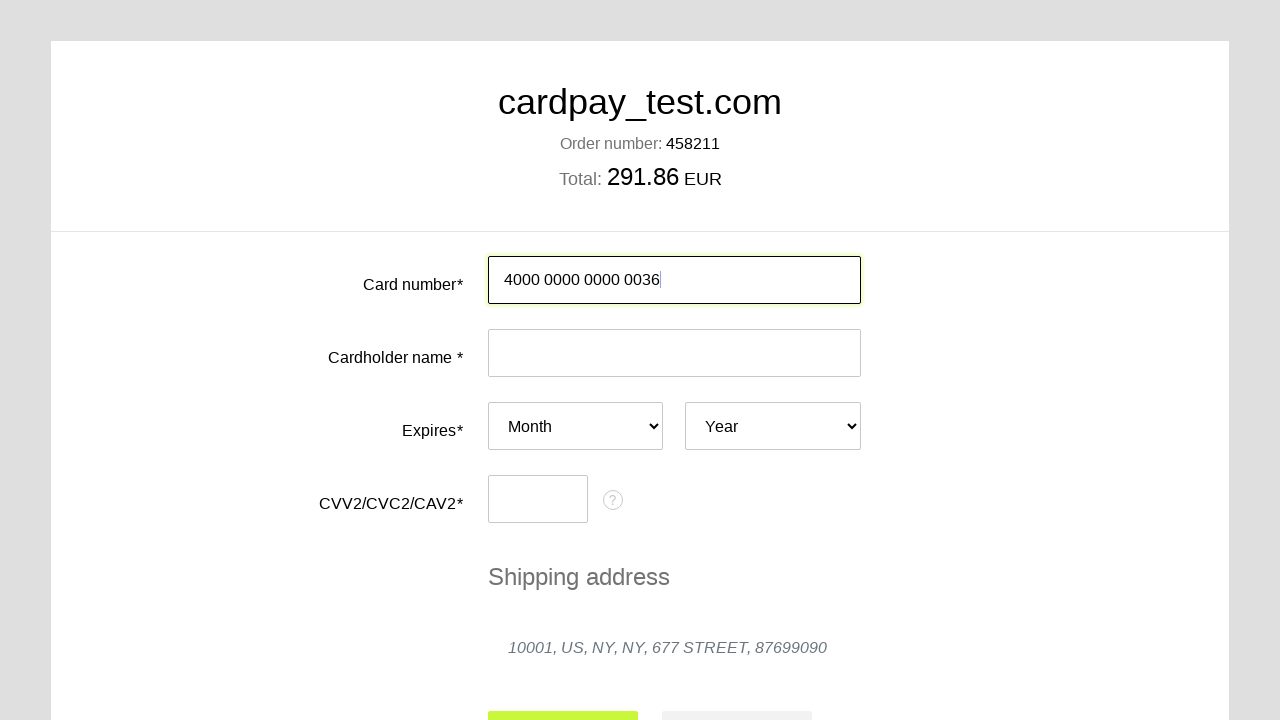

Clicked card holder name input field at (674, 353) on #input-card-holder
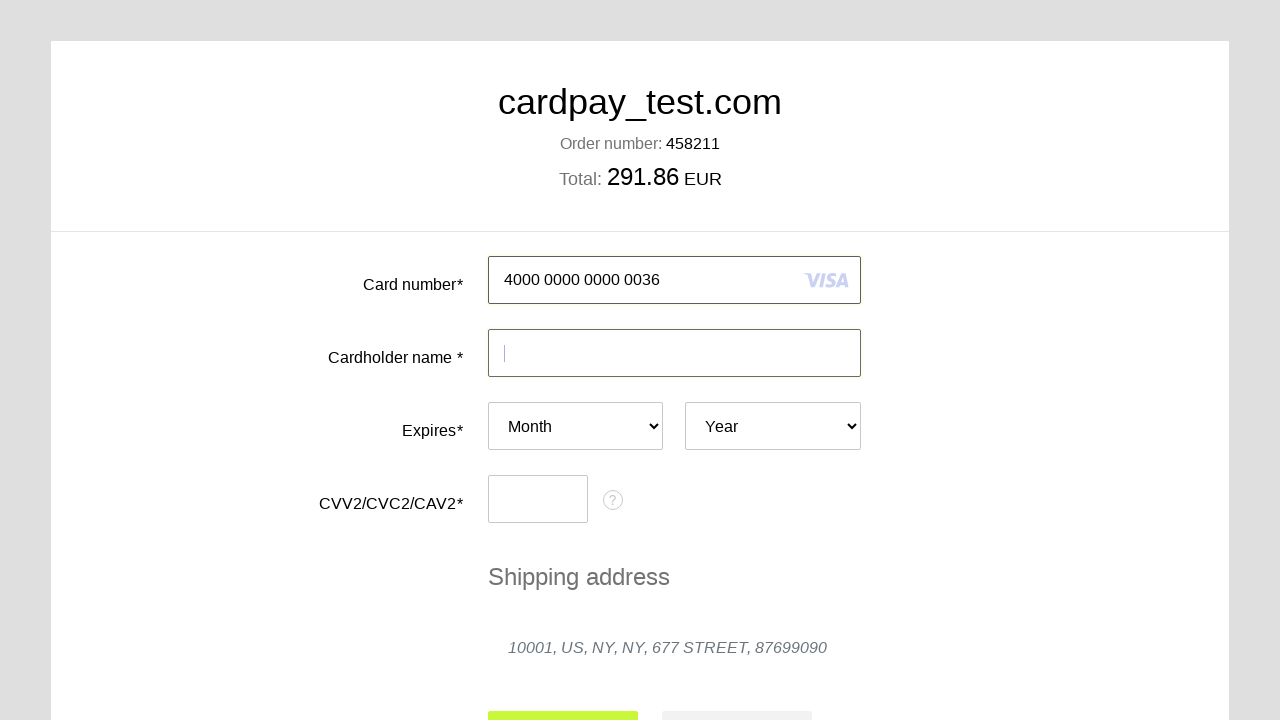

Filled card holder name with 'JACK DALOS' on #input-card-holder
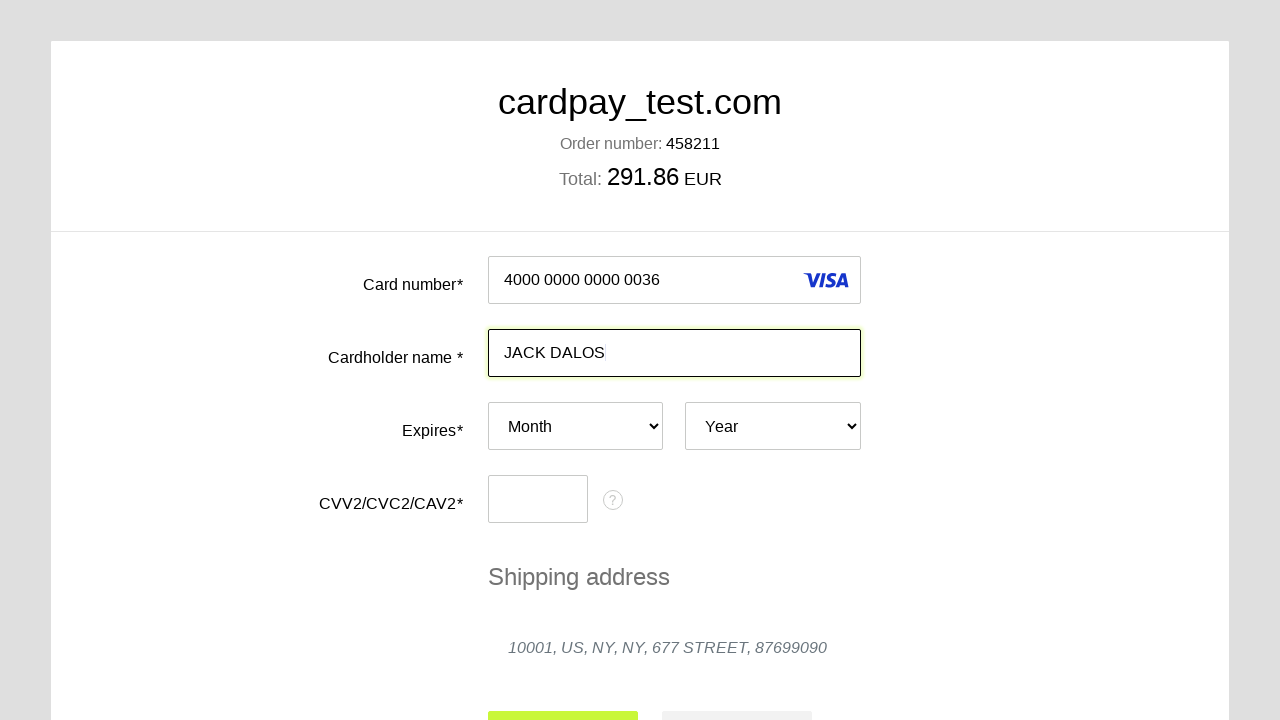

Clicked expiry month dropdown at (576, 426) on #card-expires-month
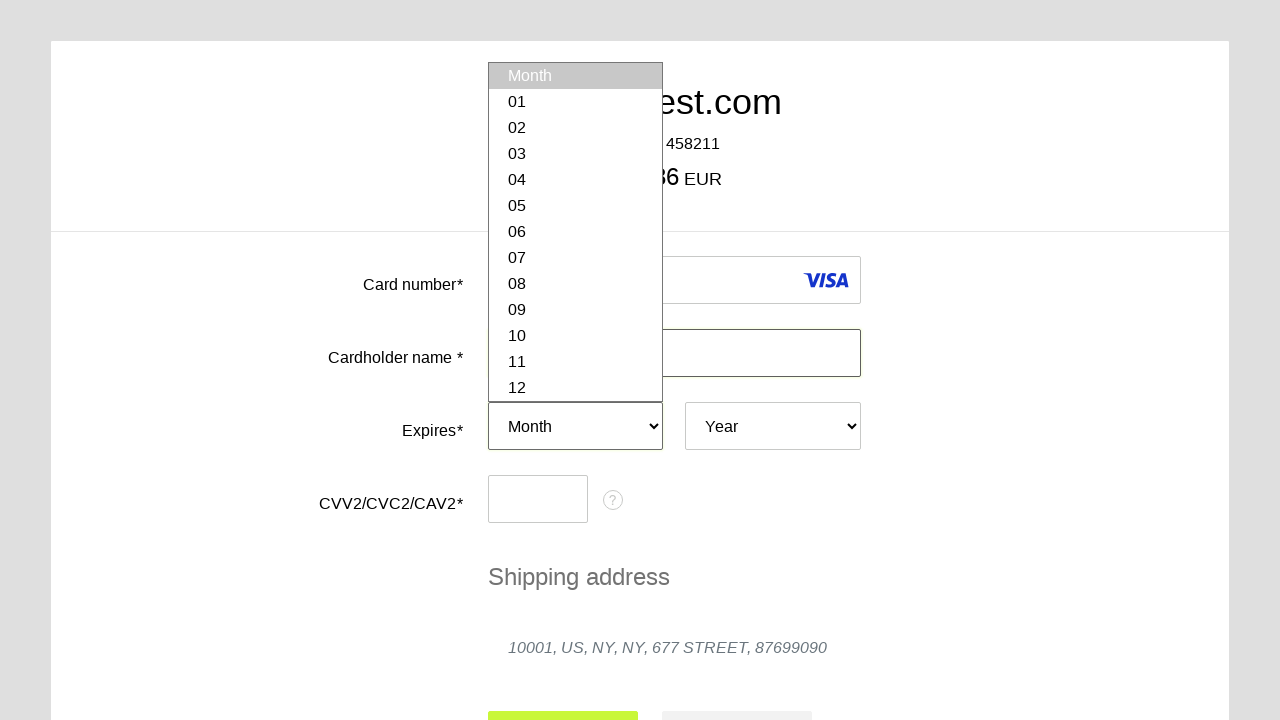

Selected expiry month June (06) on #card-expires-month
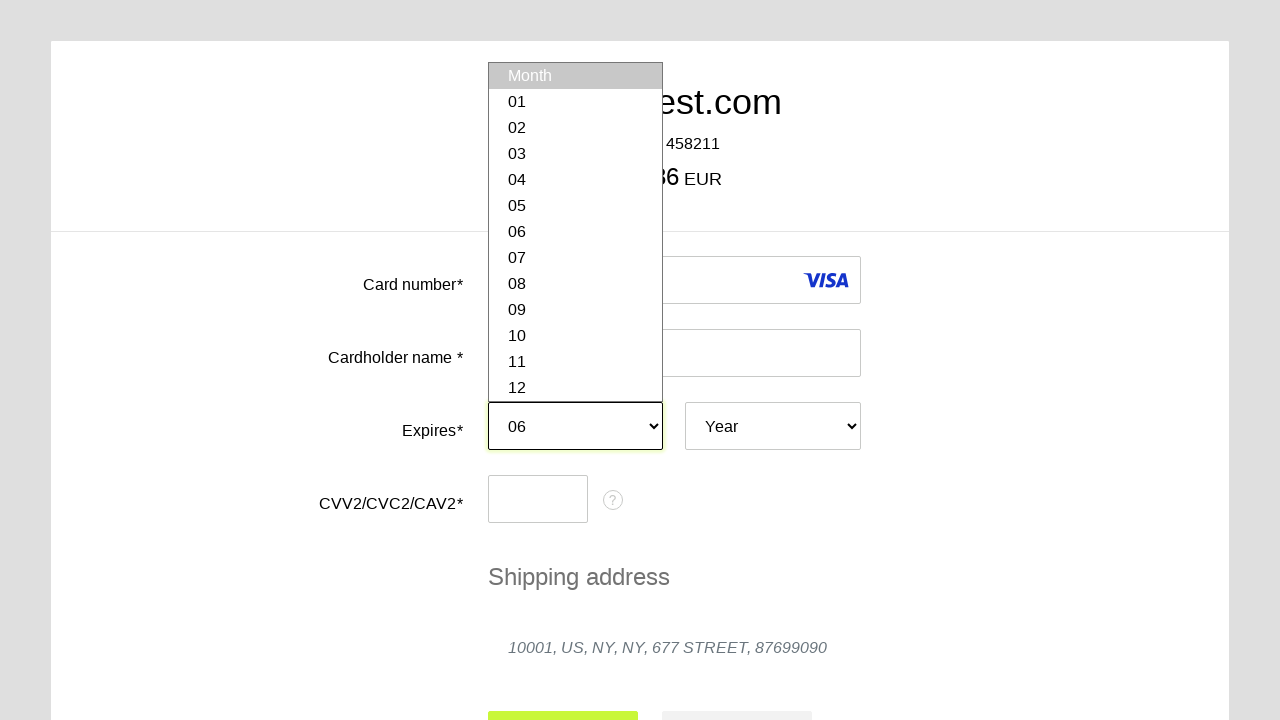

Clicked expiry year dropdown at (773, 426) on #card-expires-year
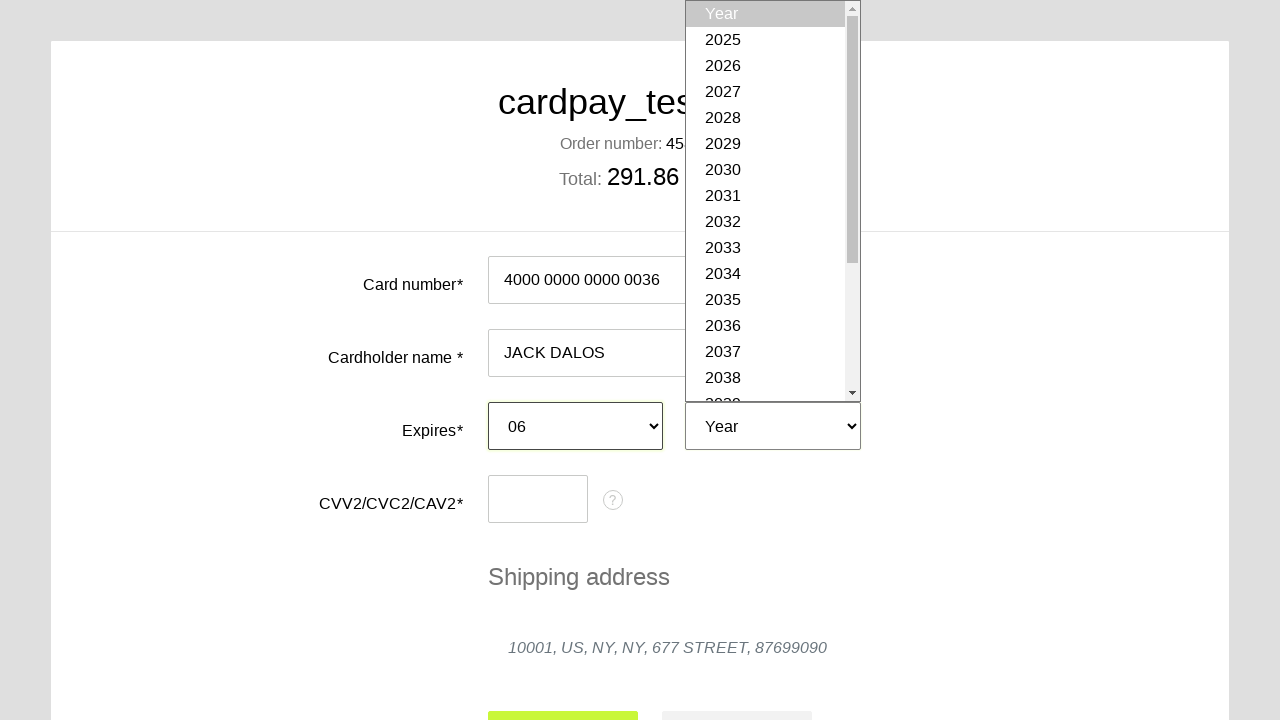

Selected expiry year 2026 on #card-expires-year
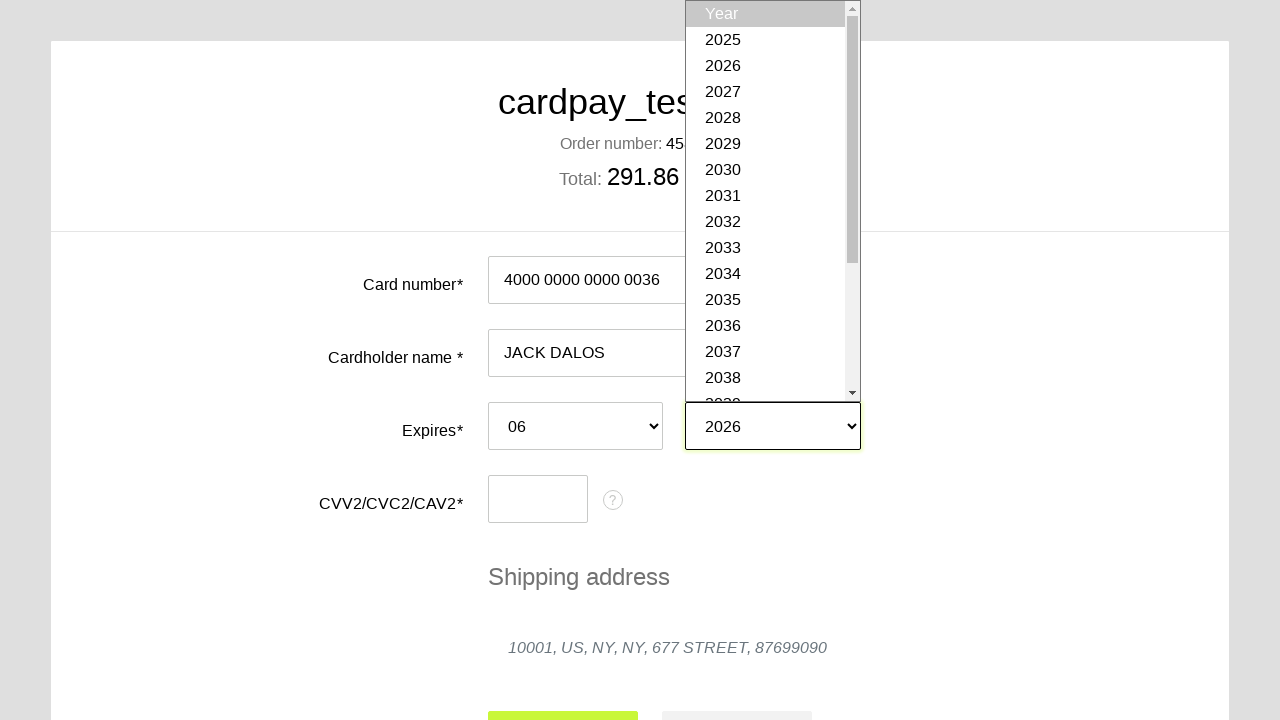

Clicked CVC code input field at (538, 499) on #input-card-cvc
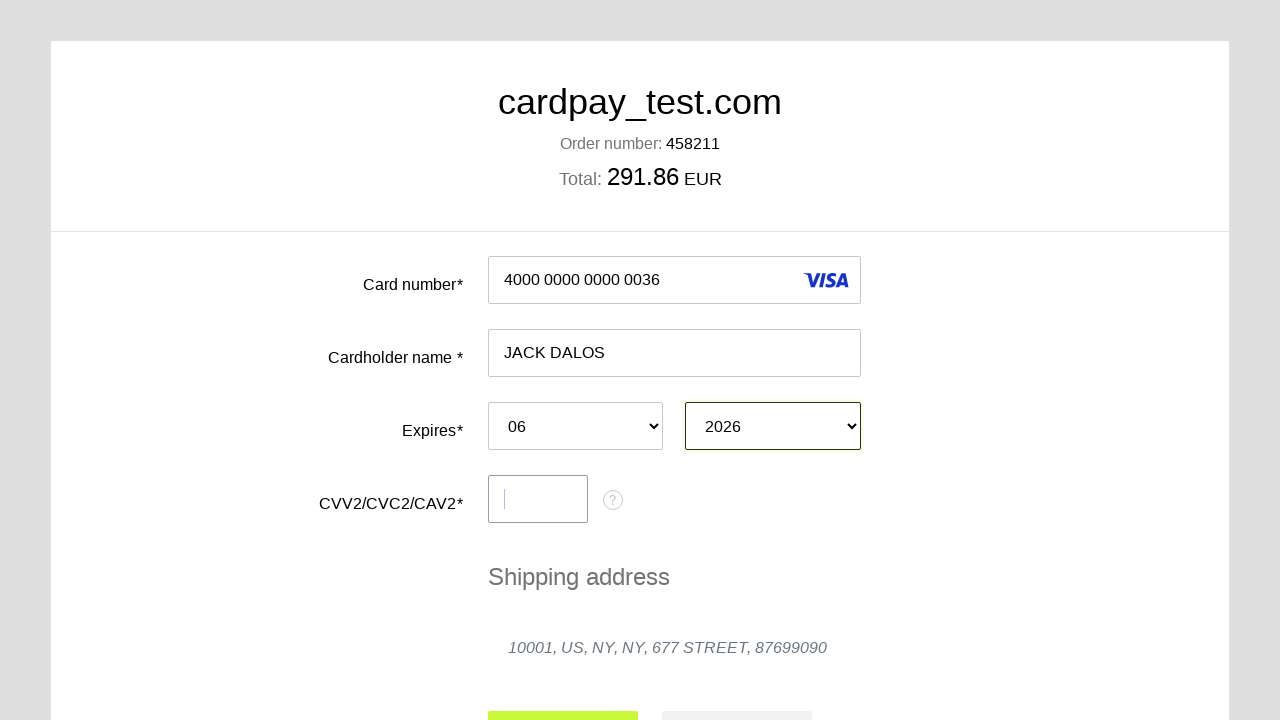

Filled CVC code with '659' on #input-card-cvc
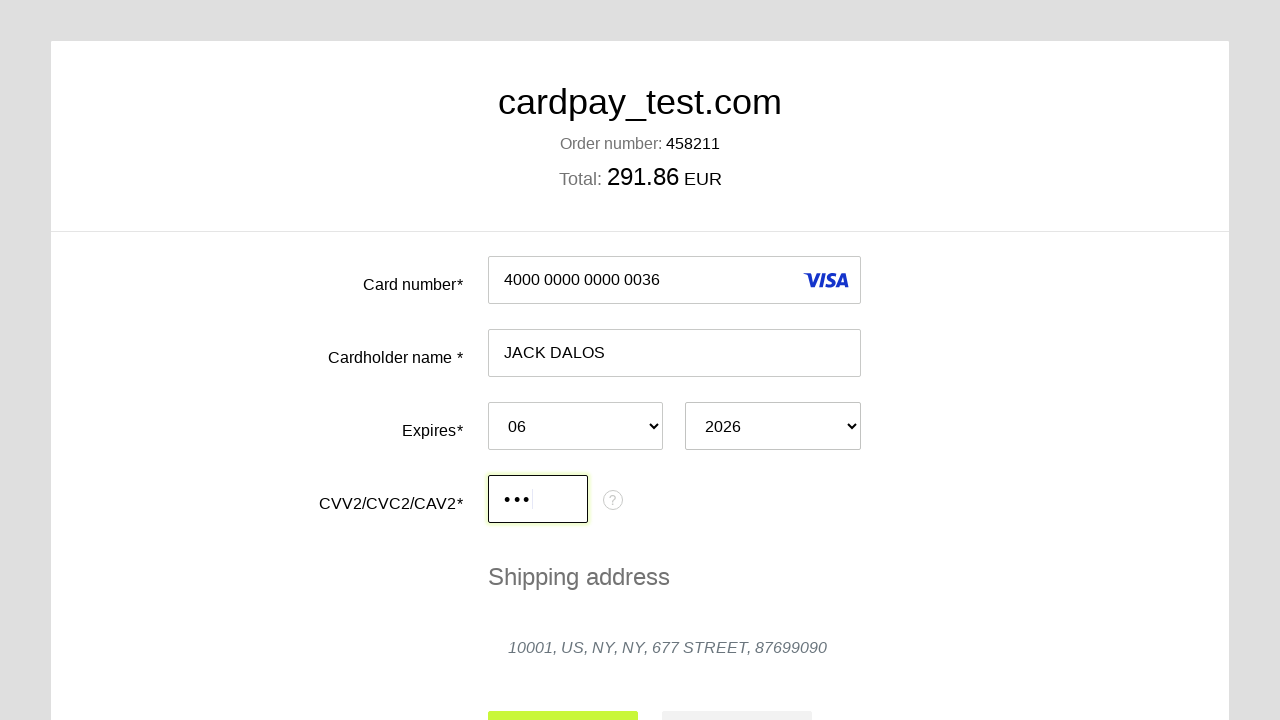

Clicked submit button to process payment at (563, 696) on #action-submit
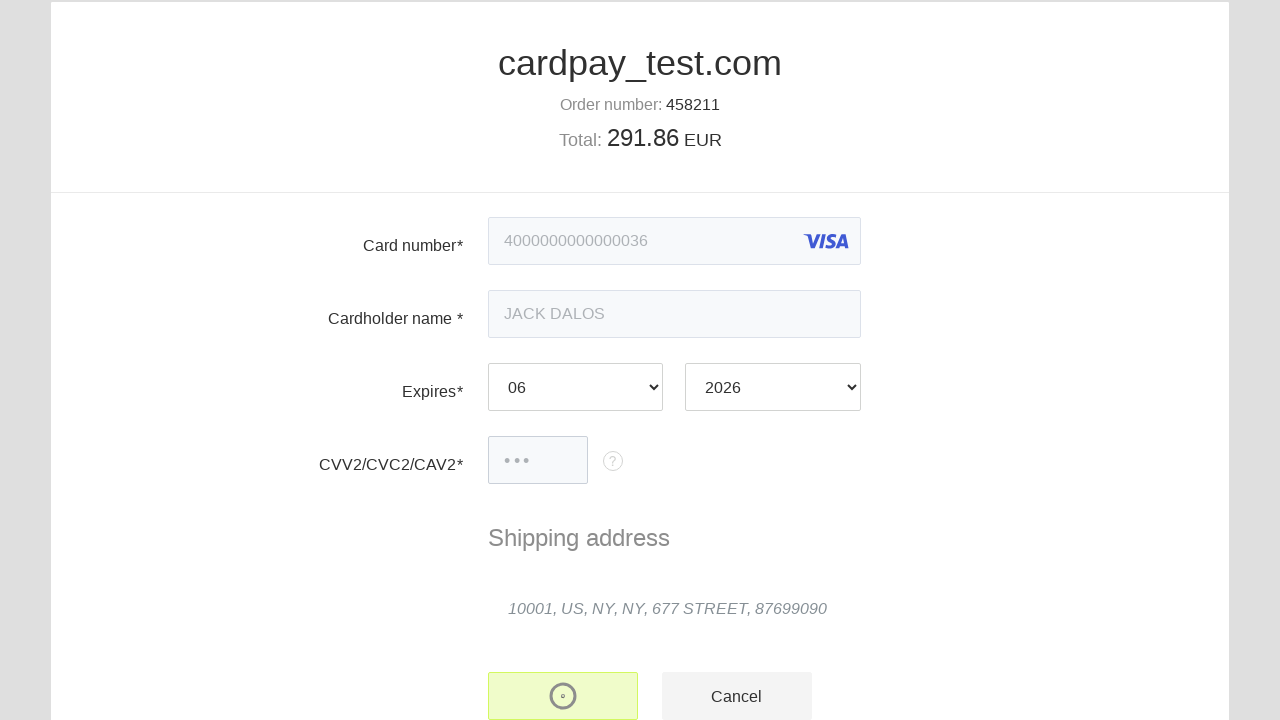

Payment confirmation page loaded successfully
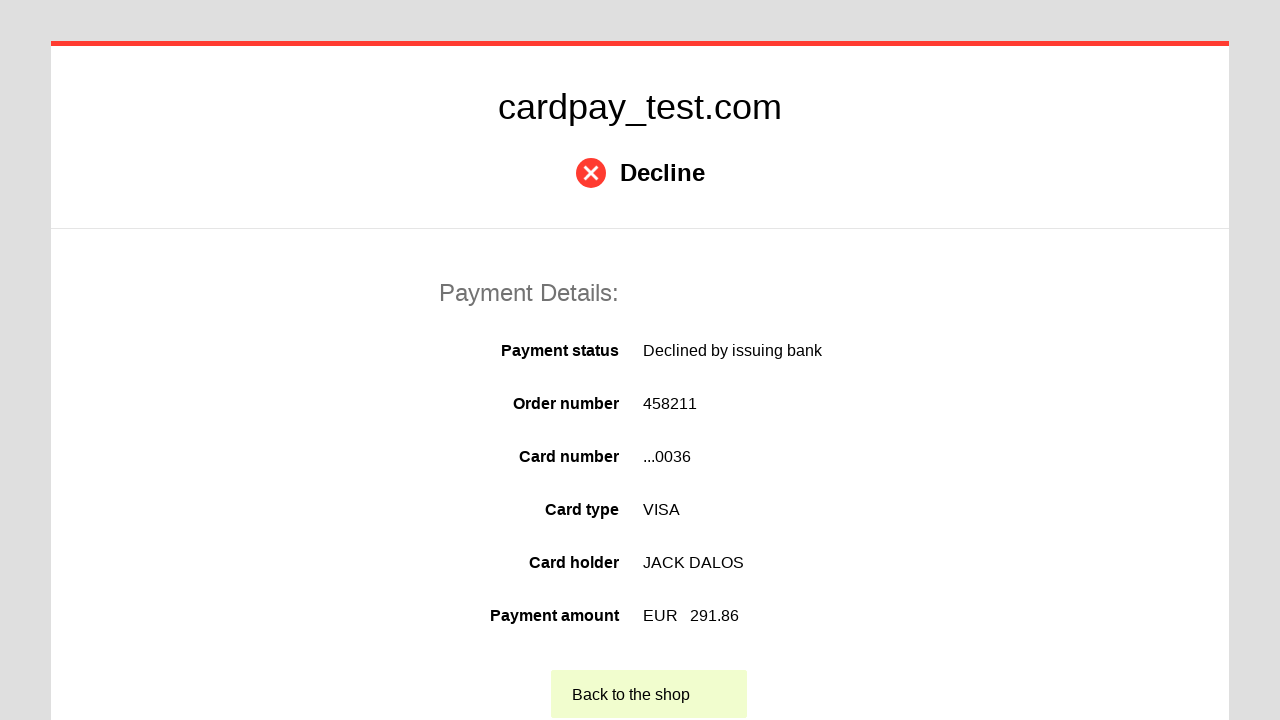

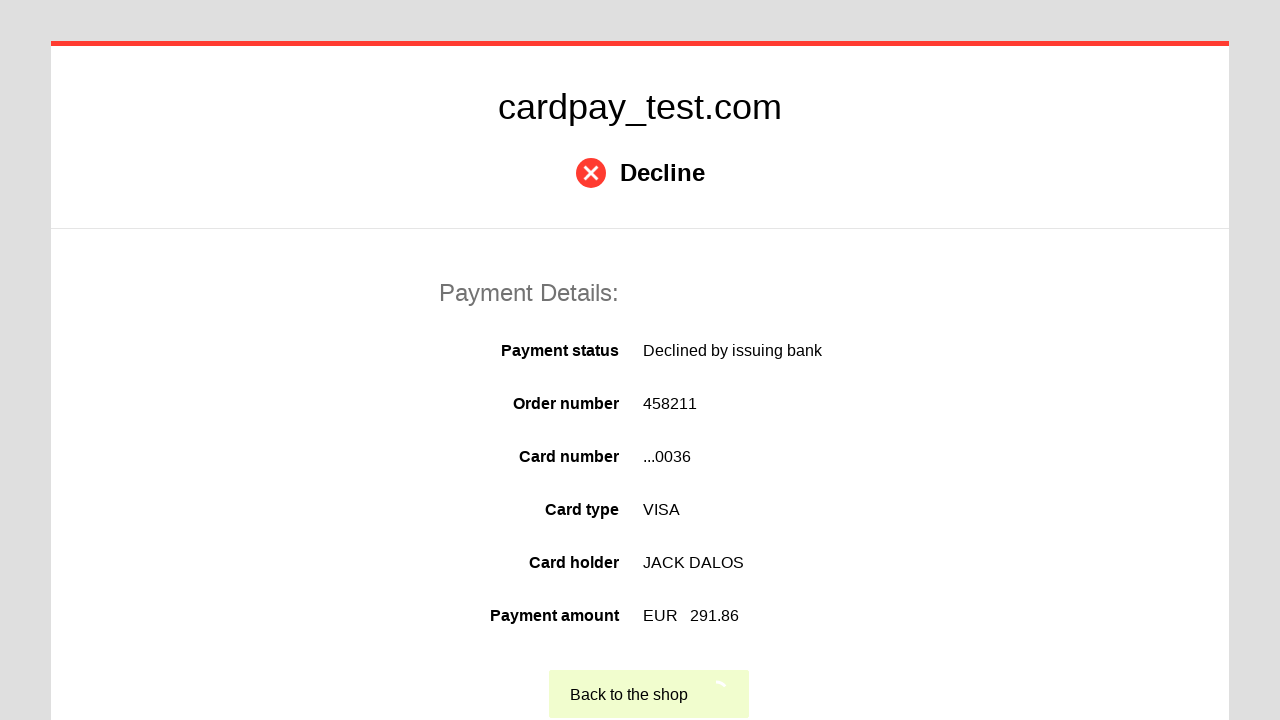